Tests un-marking todo items as complete by unchecking their checkboxes

Starting URL: https://demo.playwright.dev/todomvc

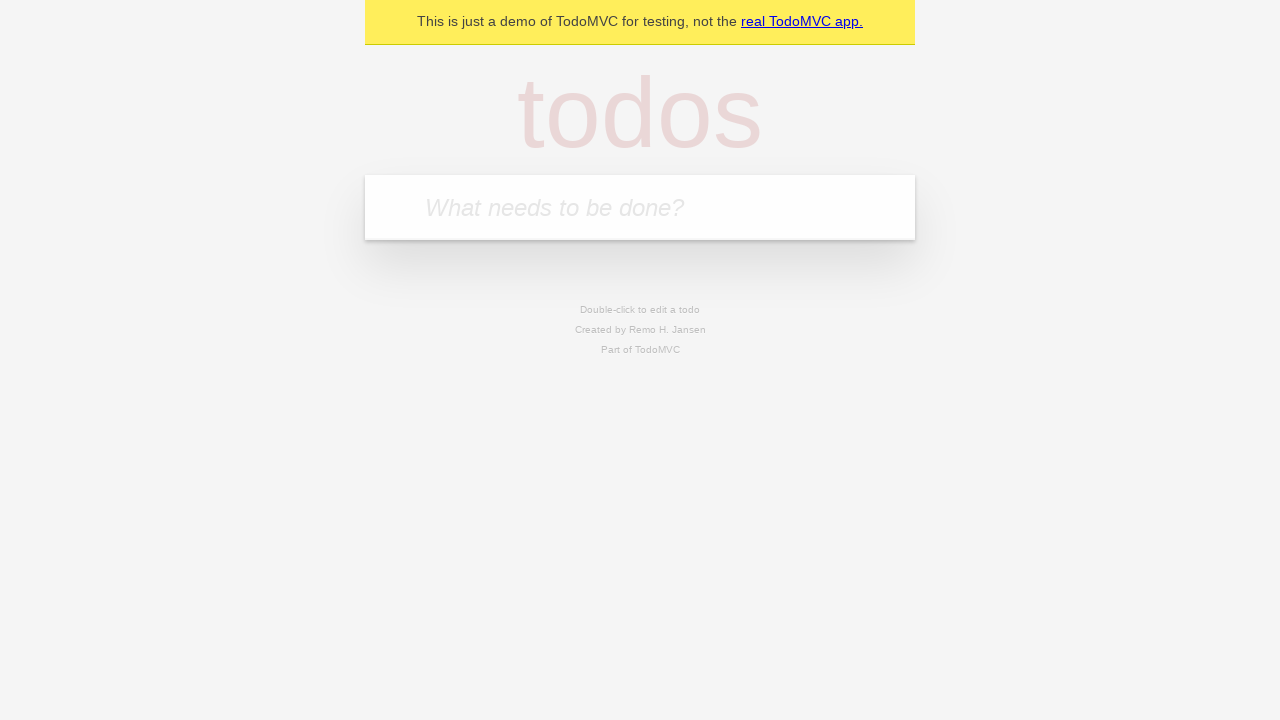

Located the 'What needs to be done?' input field
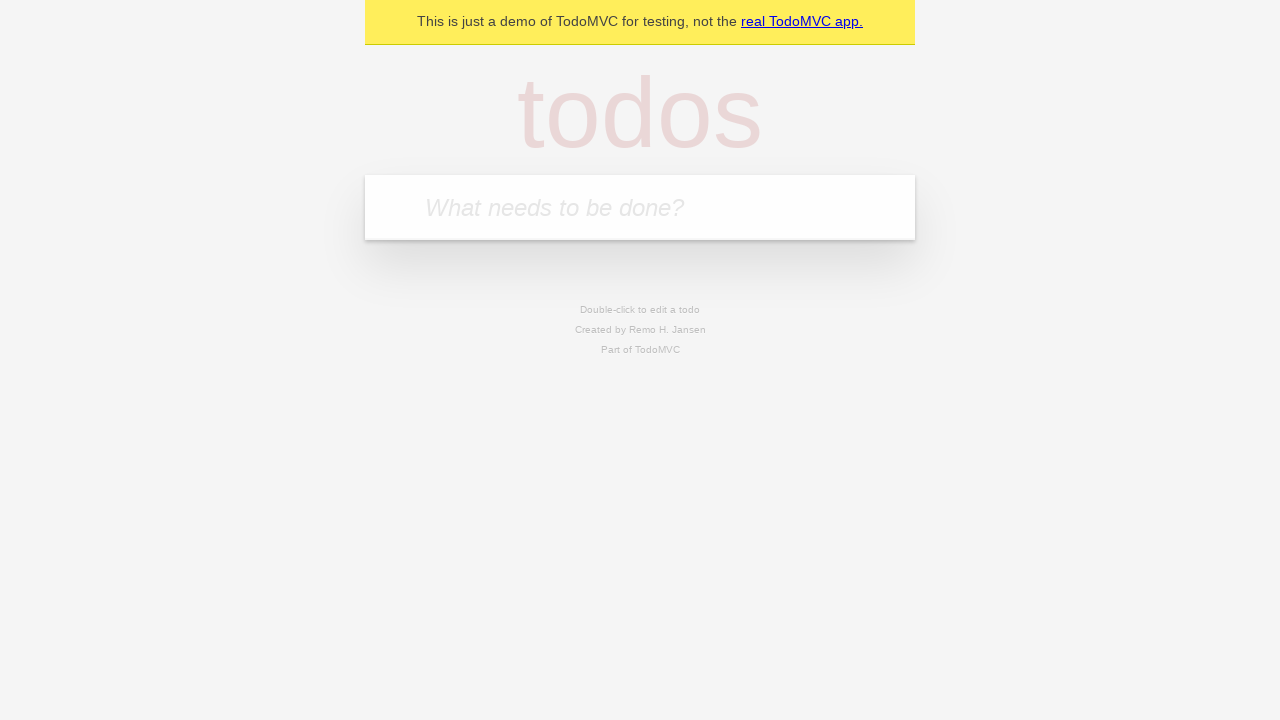

Filled todo input with 'buy some cheese' on internal:attr=[placeholder="What needs to be done?"i]
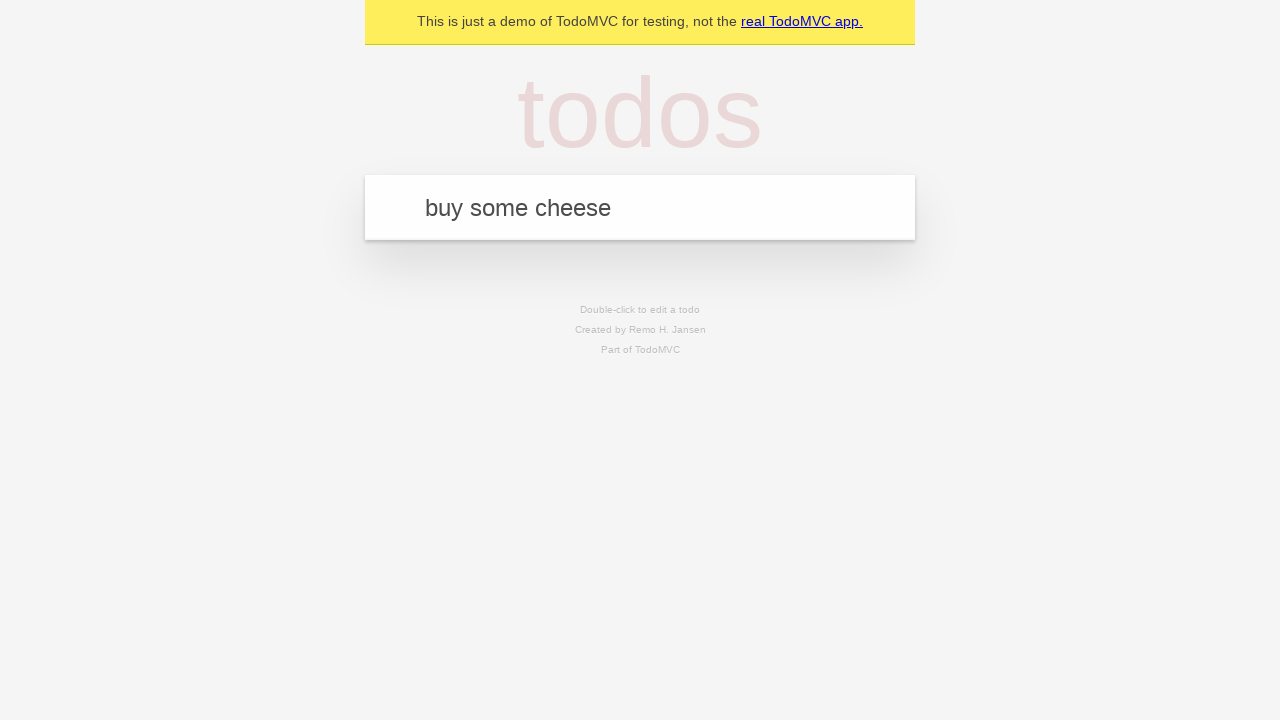

Pressed Enter to create first todo item on internal:attr=[placeholder="What needs to be done?"i]
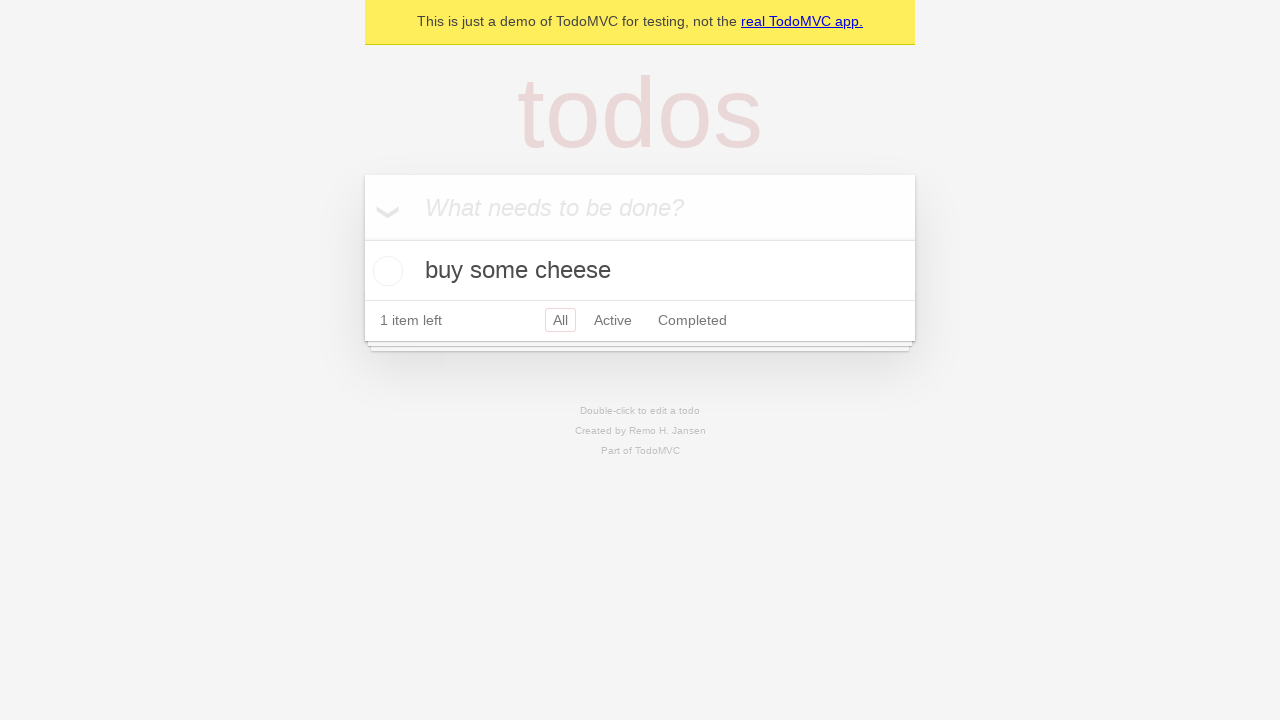

Filled todo input with 'feed the cat' on internal:attr=[placeholder="What needs to be done?"i]
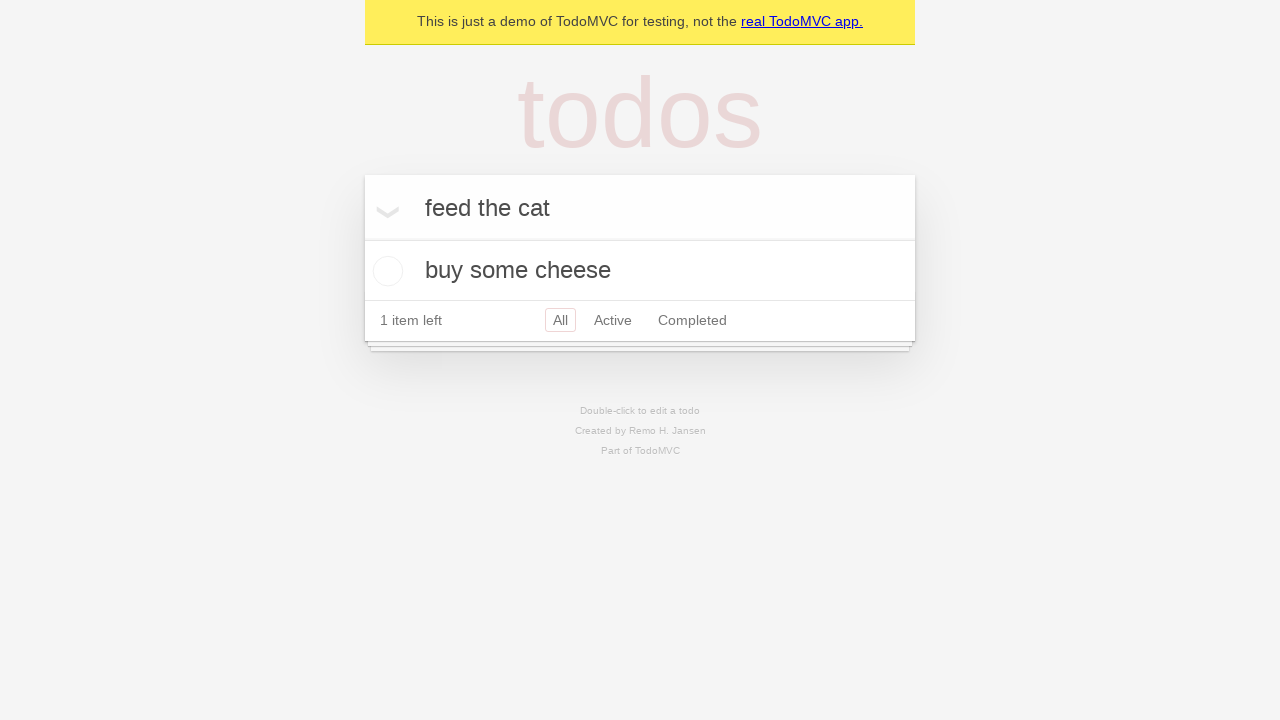

Pressed Enter to create second todo item on internal:attr=[placeholder="What needs to be done?"i]
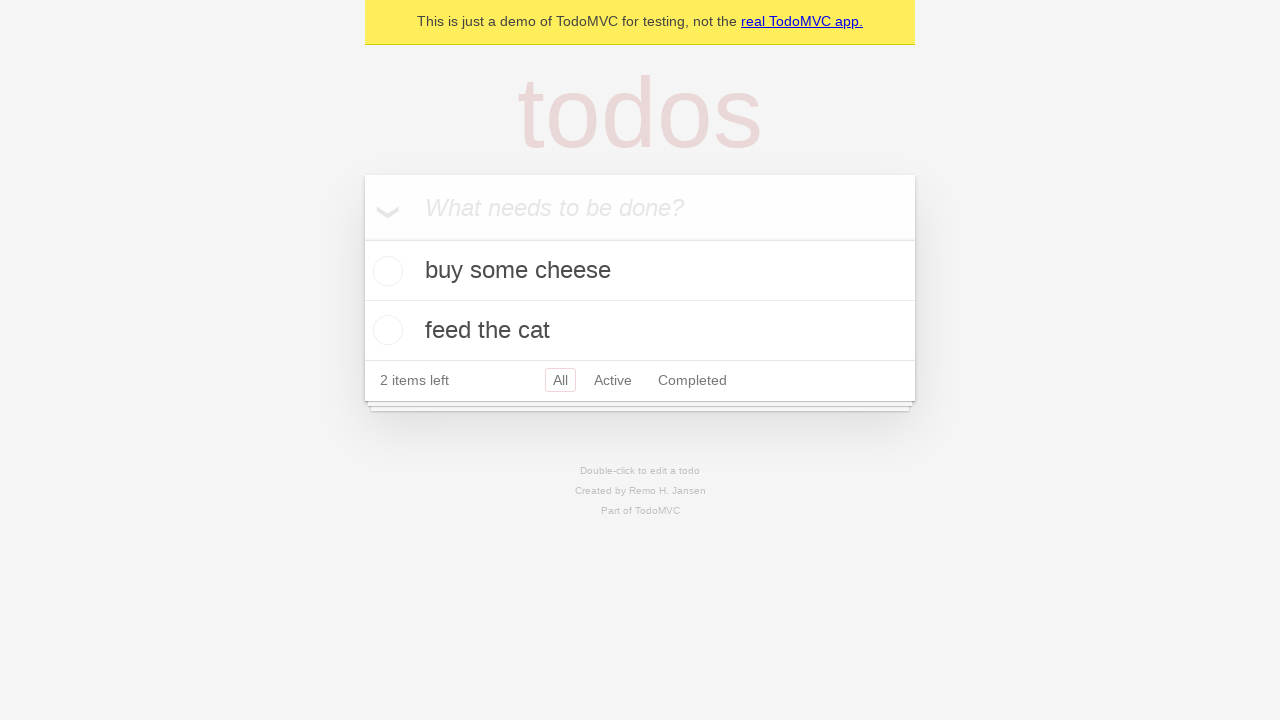

Located first todo item
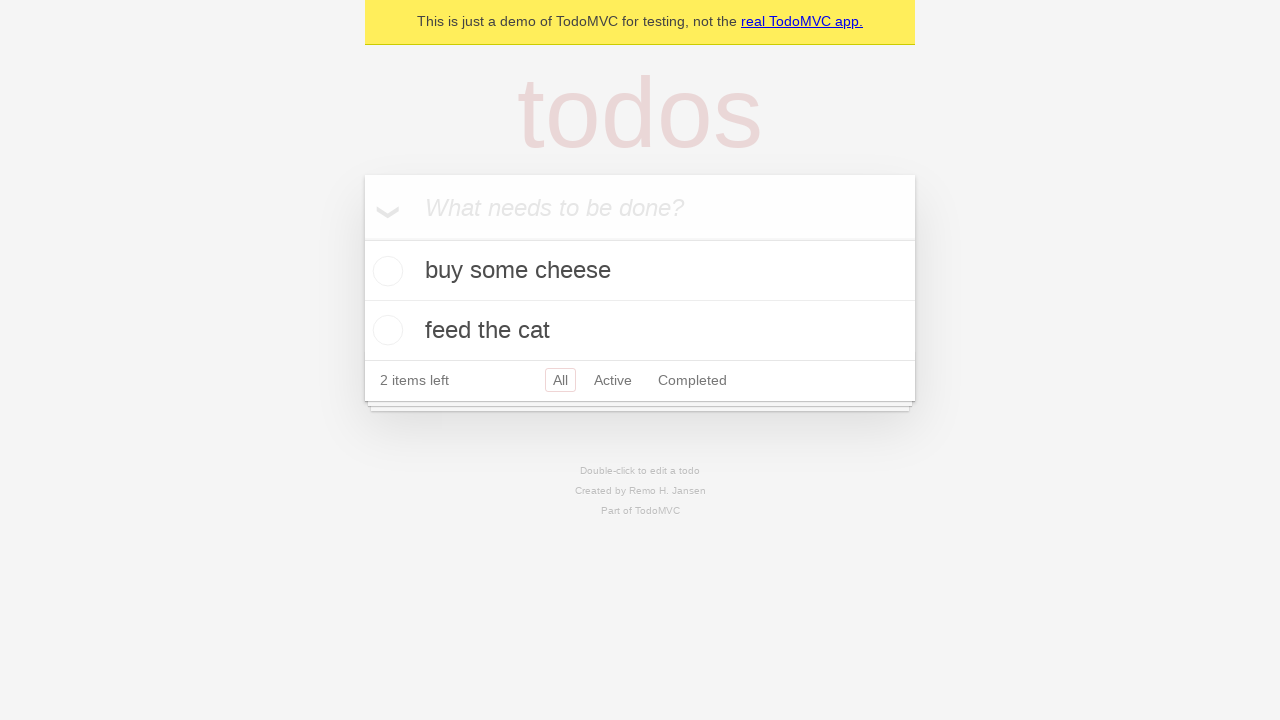

Located checkbox for first todo item
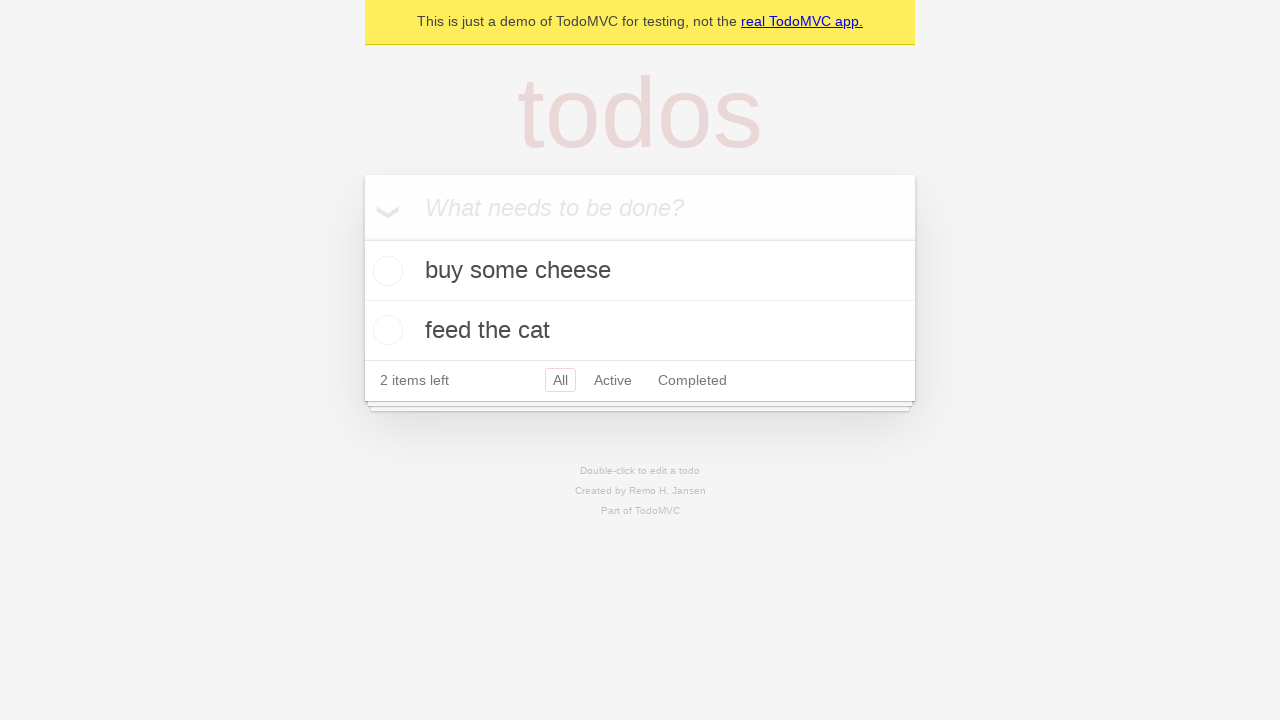

Checked the first todo item checkbox to mark as complete at (385, 271) on internal:testid=[data-testid="todo-item"s] >> nth=0 >> internal:role=checkbox
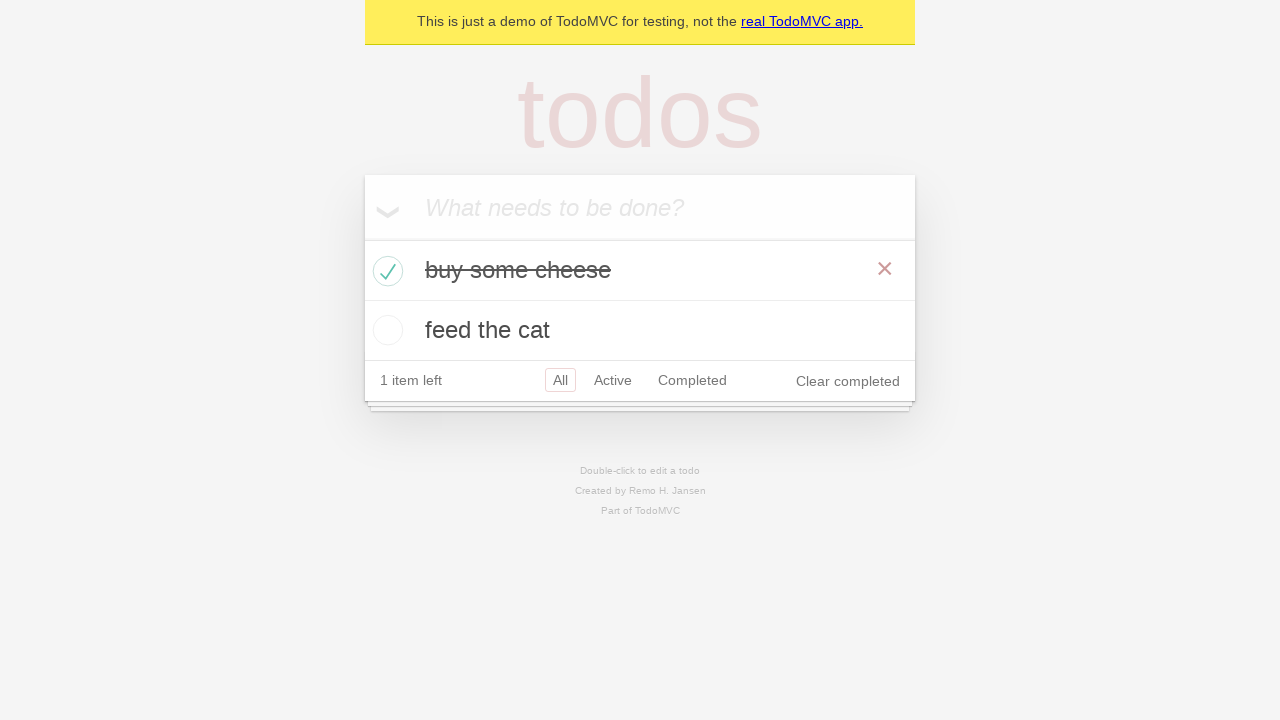

Unchecked the first todo item checkbox to mark as incomplete at (385, 271) on internal:testid=[data-testid="todo-item"s] >> nth=0 >> internal:role=checkbox
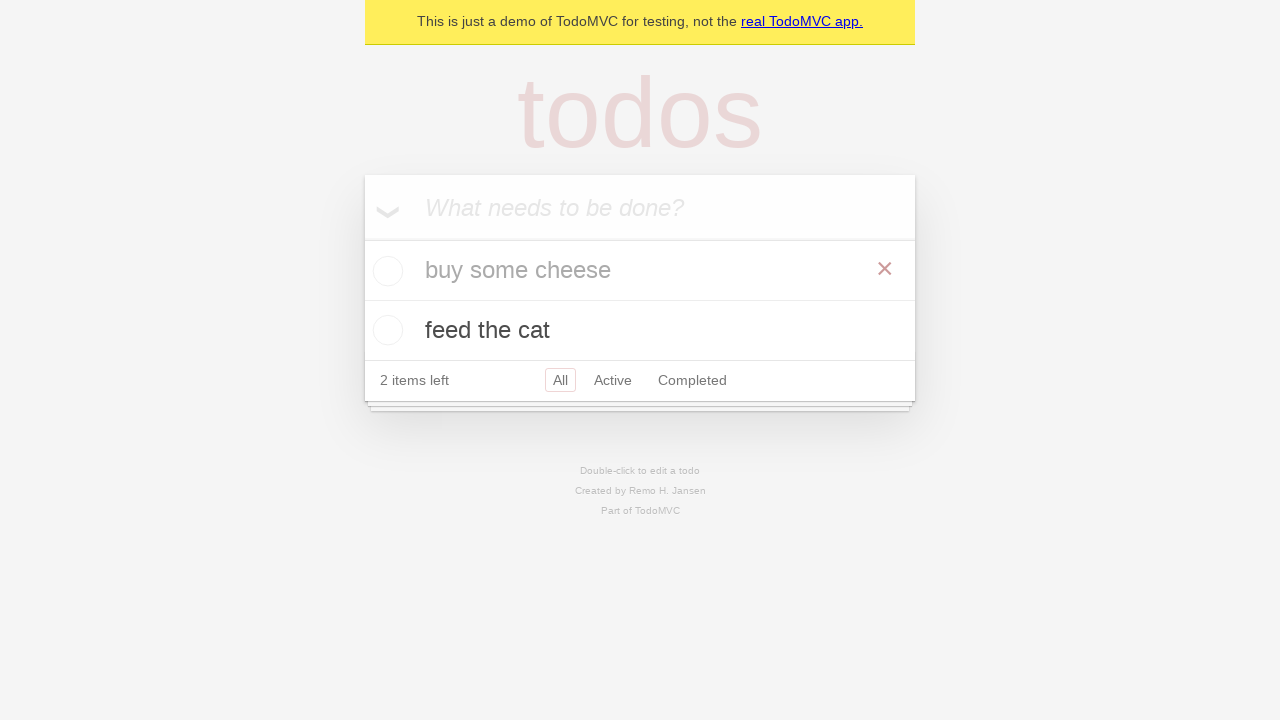

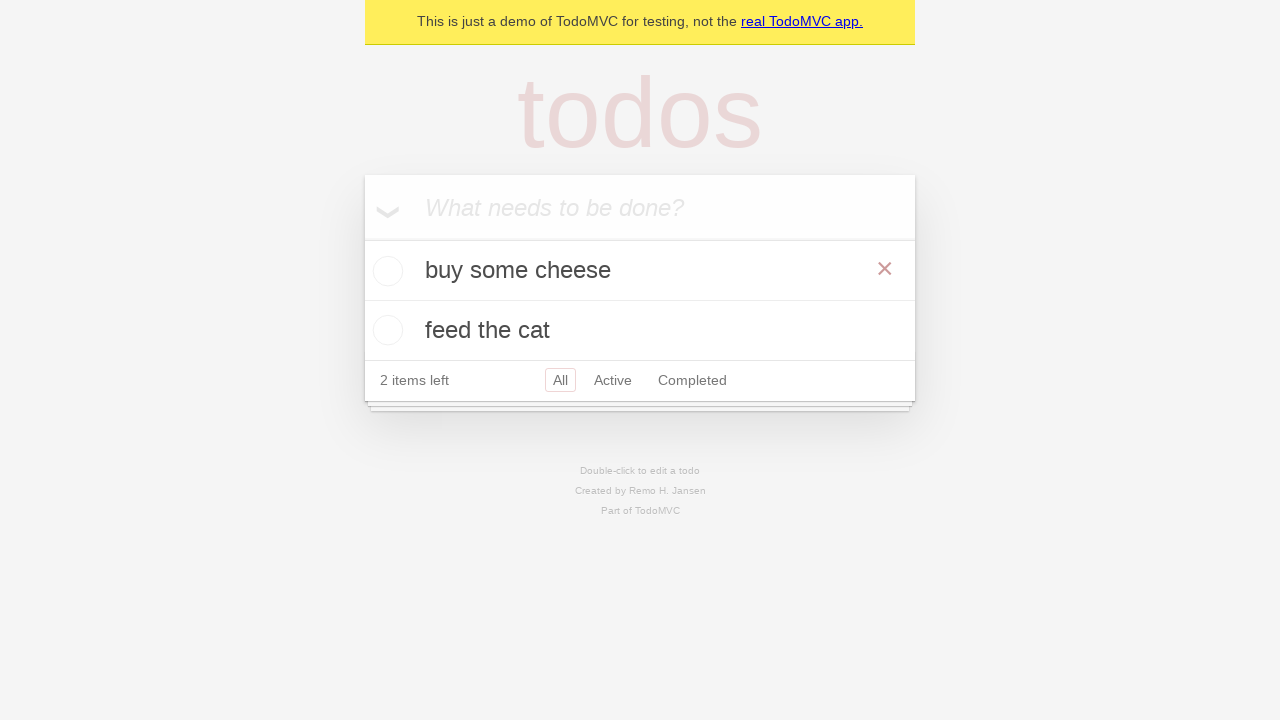